Tests drag and drop functionality by dragging an element to a drop container

Starting URL: https://demoqa.com/droppable

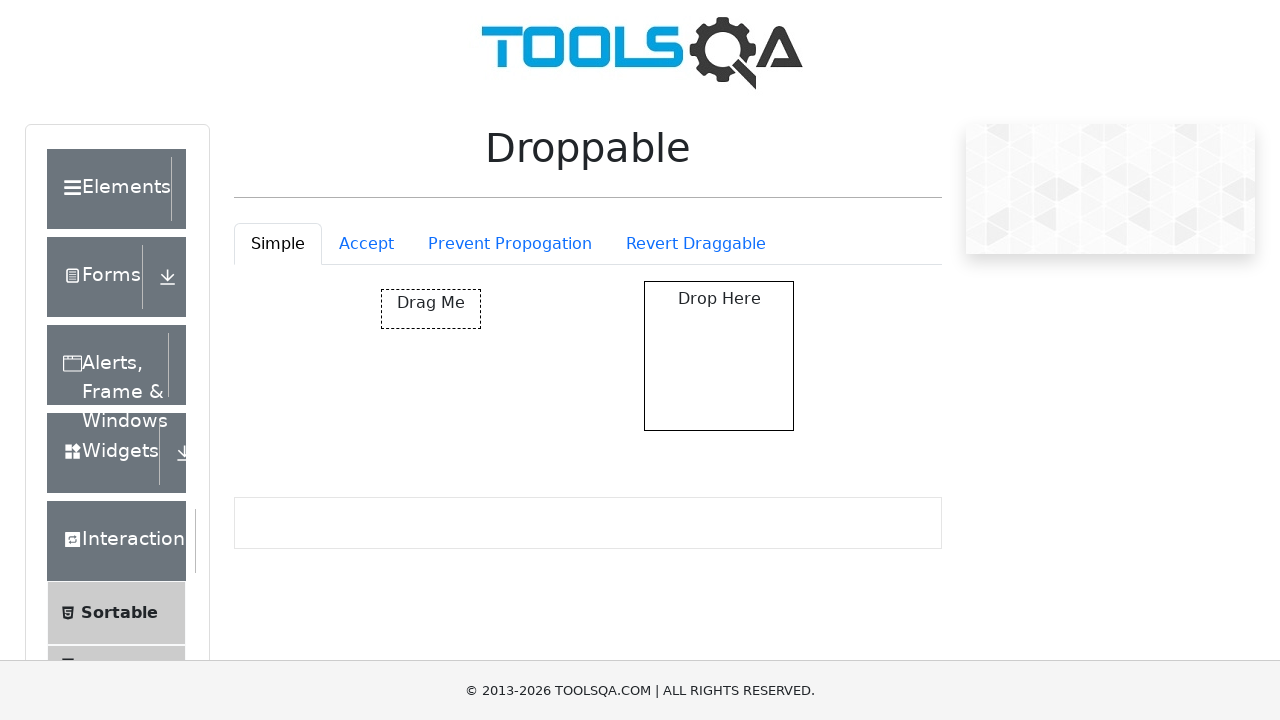

Navigated to droppable test page
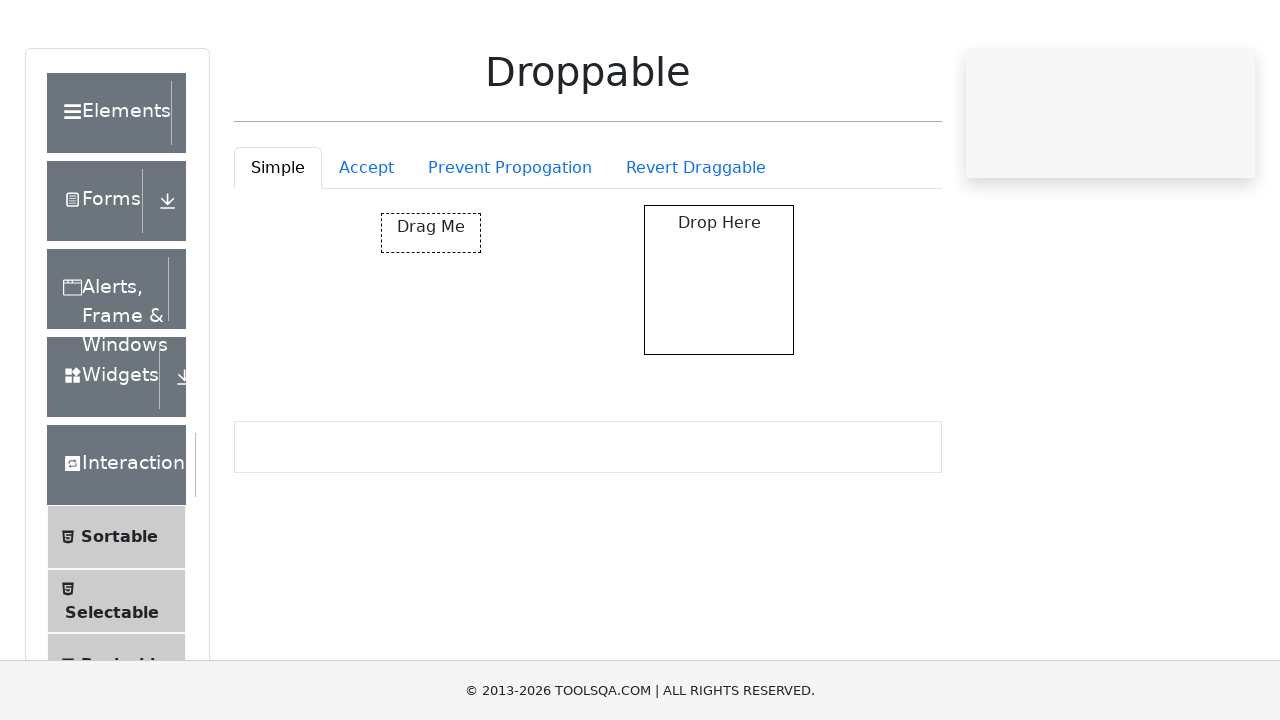

Dragged draggable element to drop container at (588, 356)
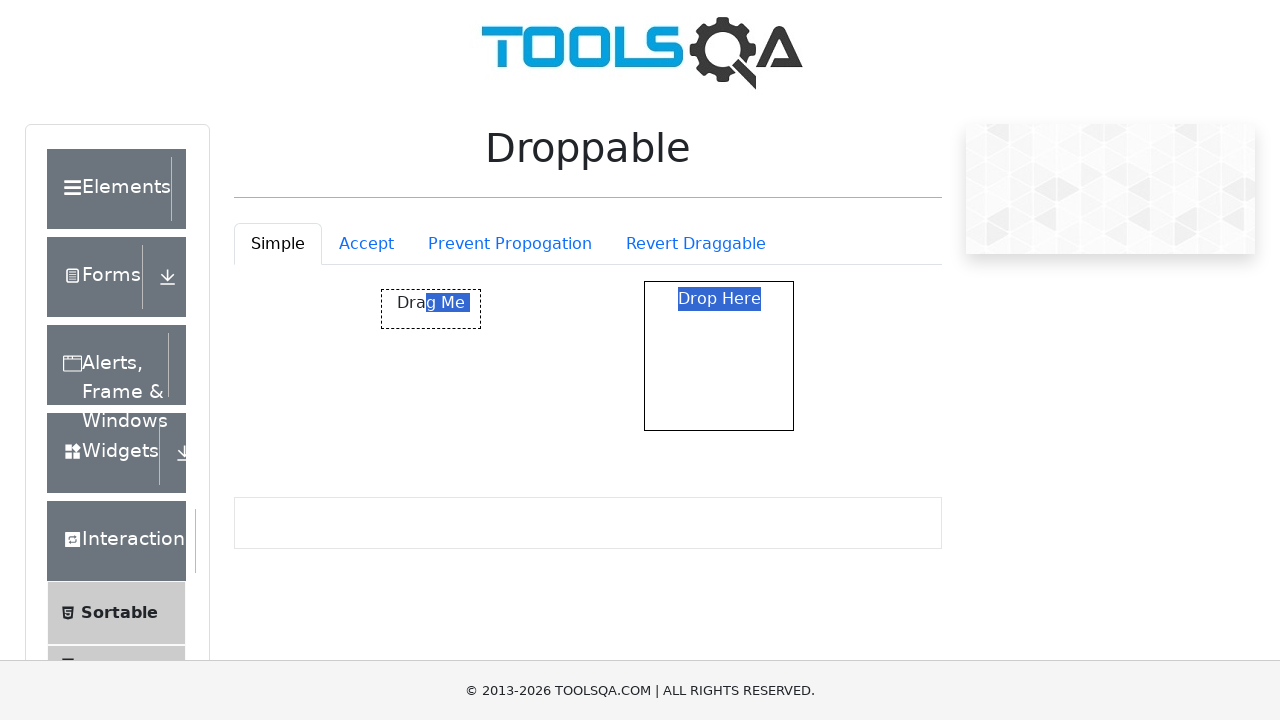

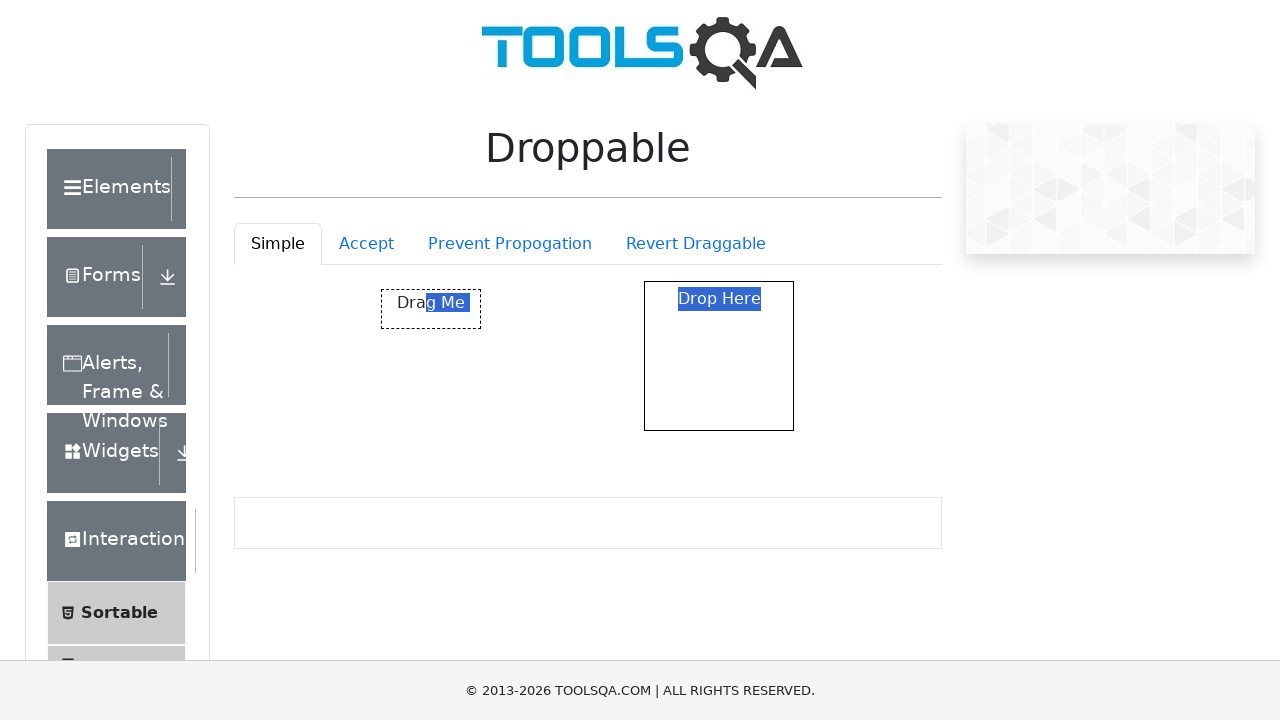